Tests the TJMG economic indicators search functionality by selecting a year and indicator from dropdowns, clicking the search button, and verifying results table is displayed.

Starting URL: http://www8.tjmg.jus.br/cadej/pages/web/consulta-indice/indicadoresEconomicos.xhtml

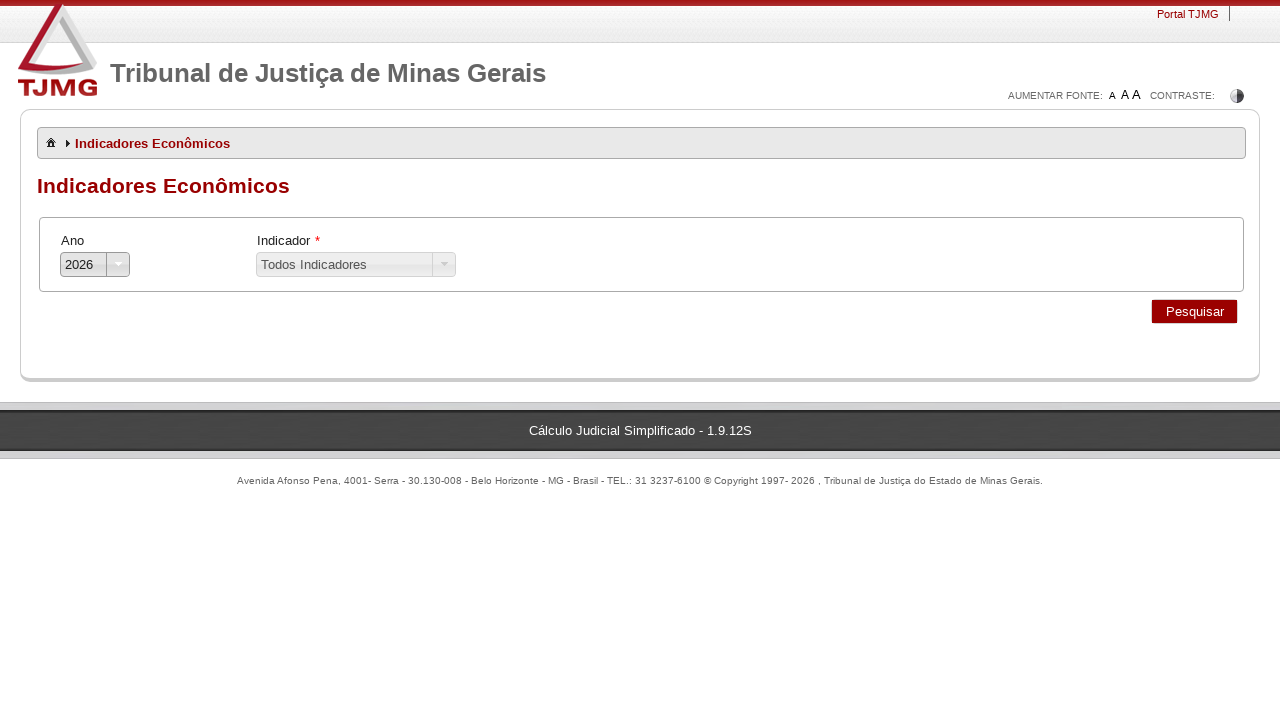

Clicked on the year dropdown label to open it
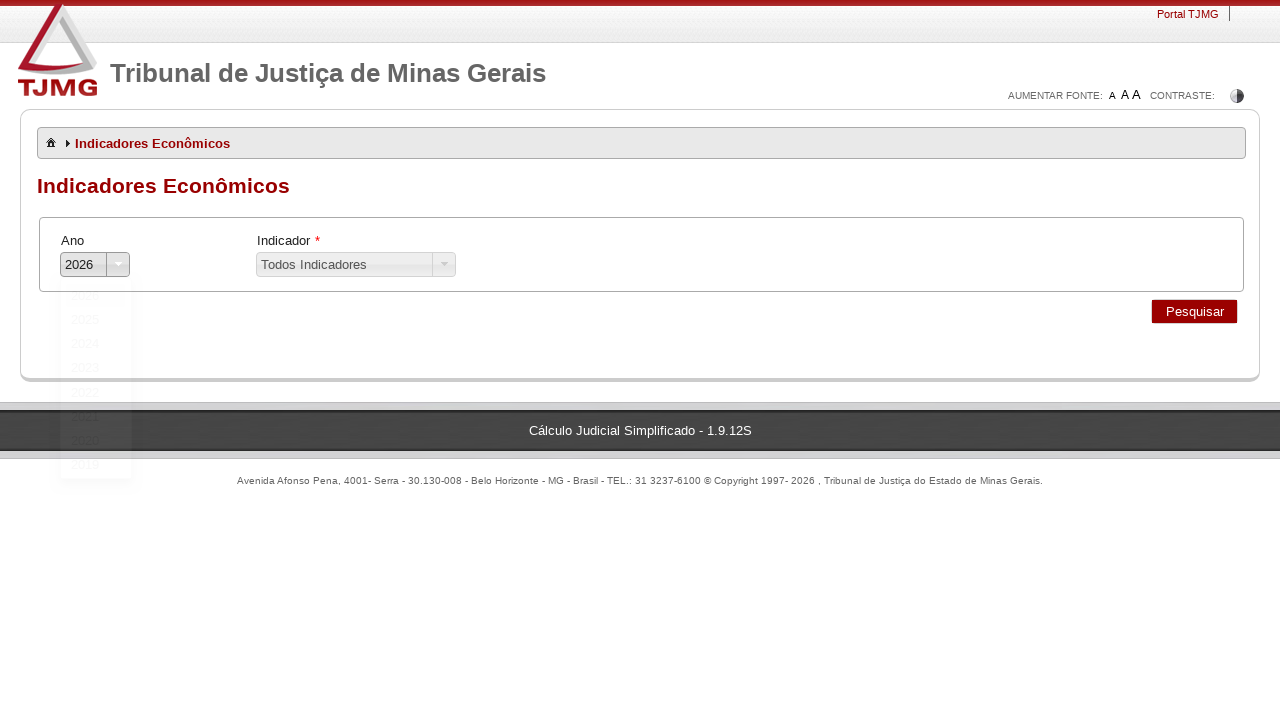

Selected year 2023 from the dropdown
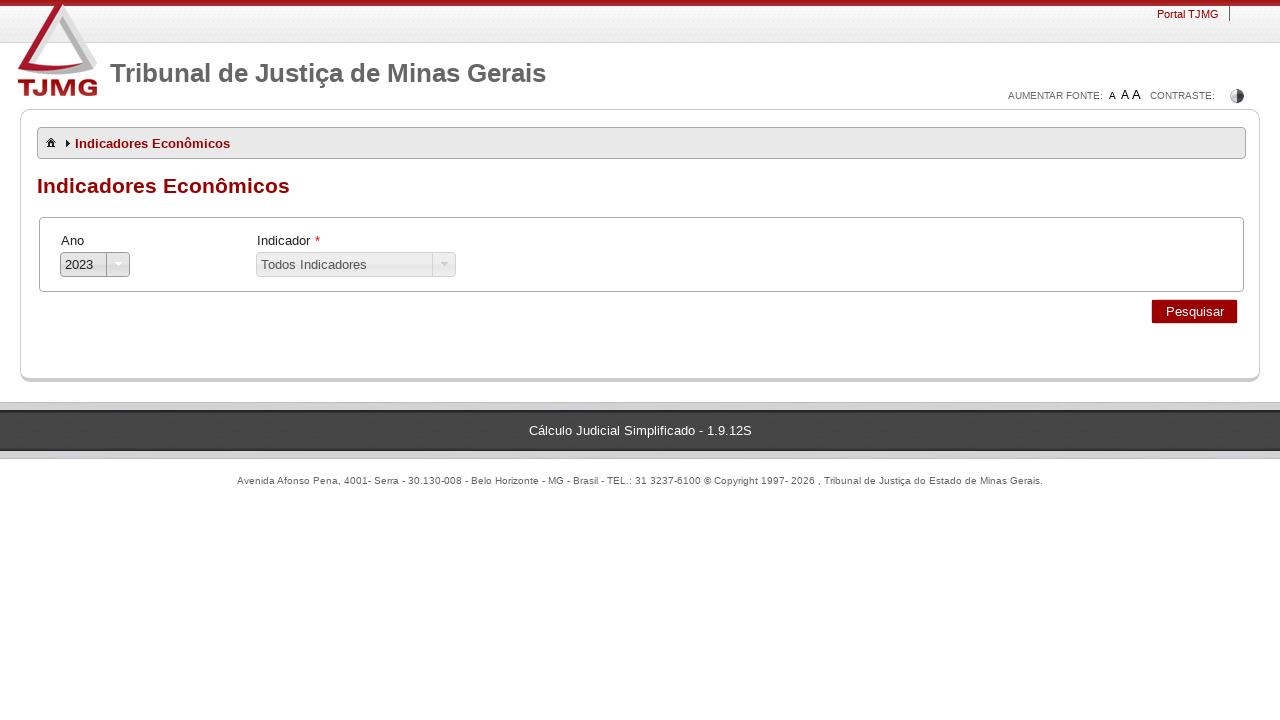

Clicked on the indicator dropdown label to open it
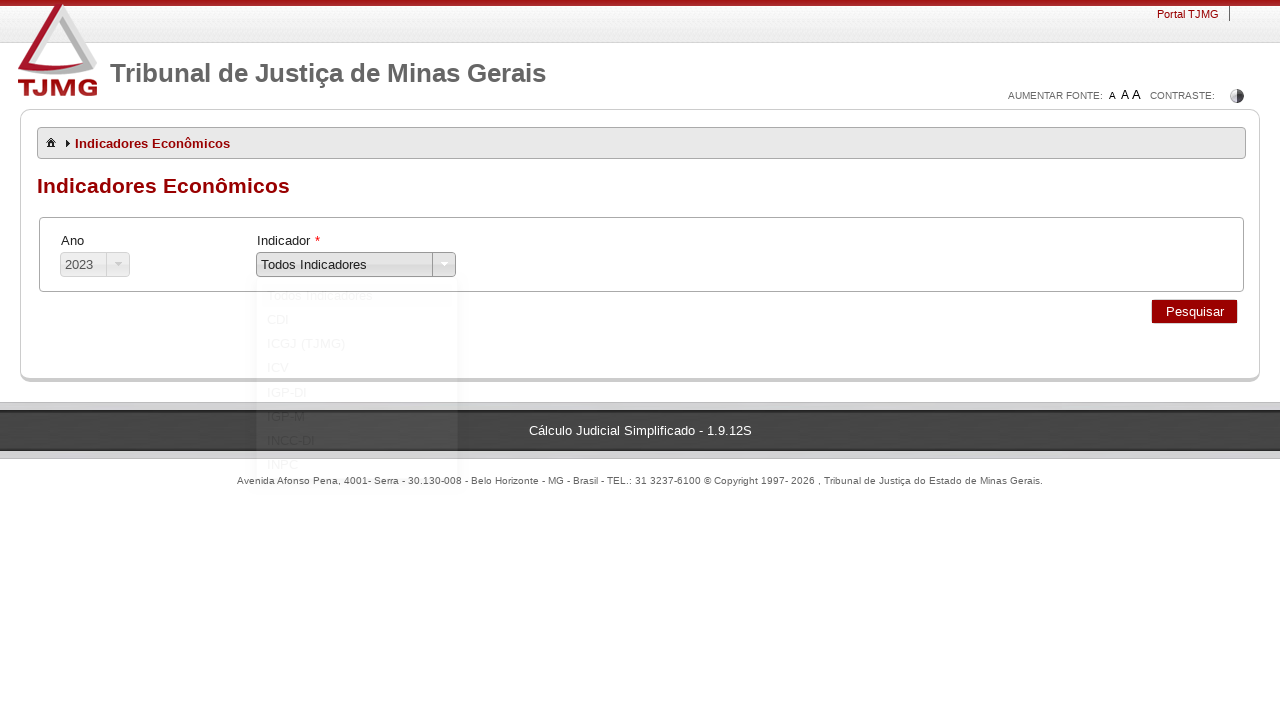

Selected the first indicator option (ICGJ - TJMG)
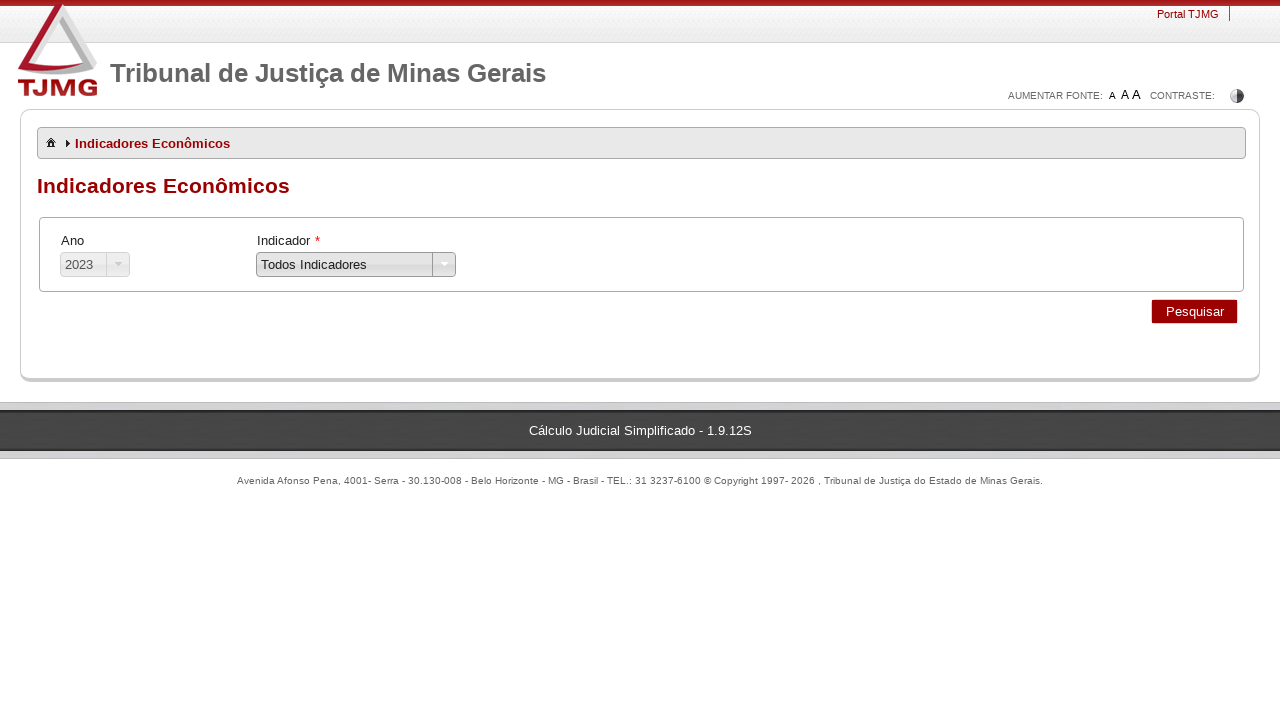

Clicked the search button to execute the query
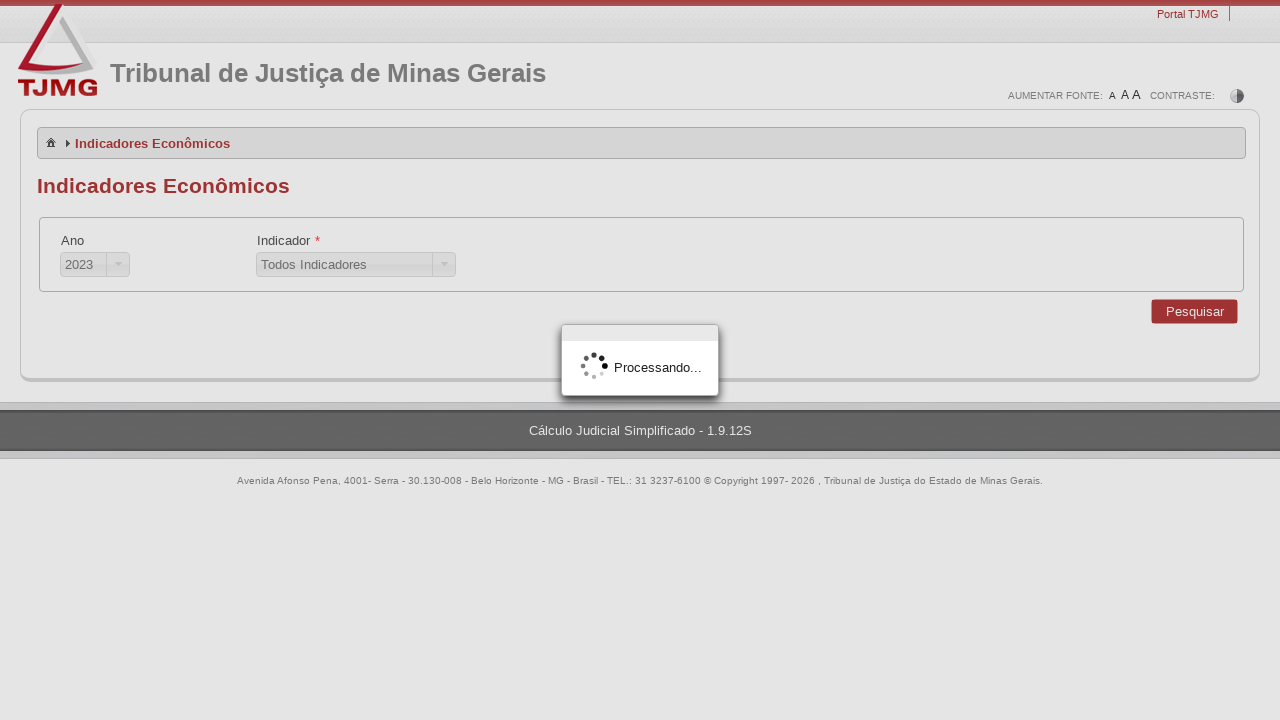

Results table appeared, confirming search was successful
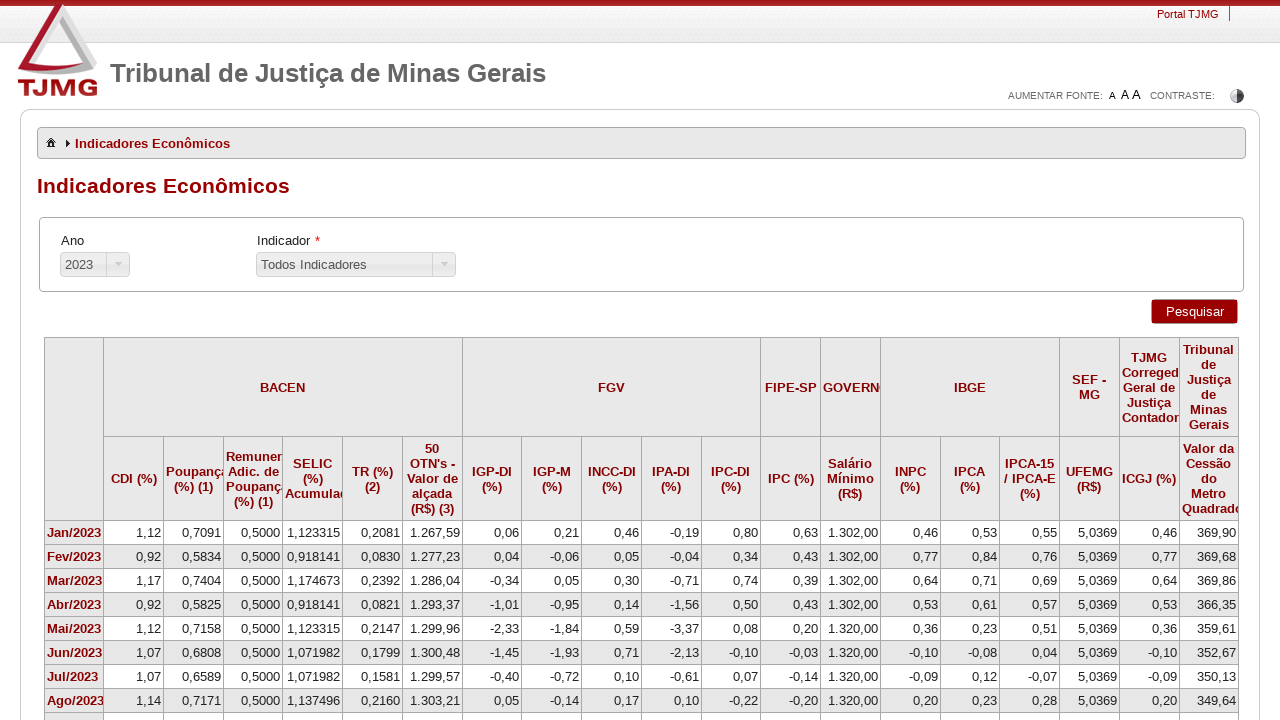

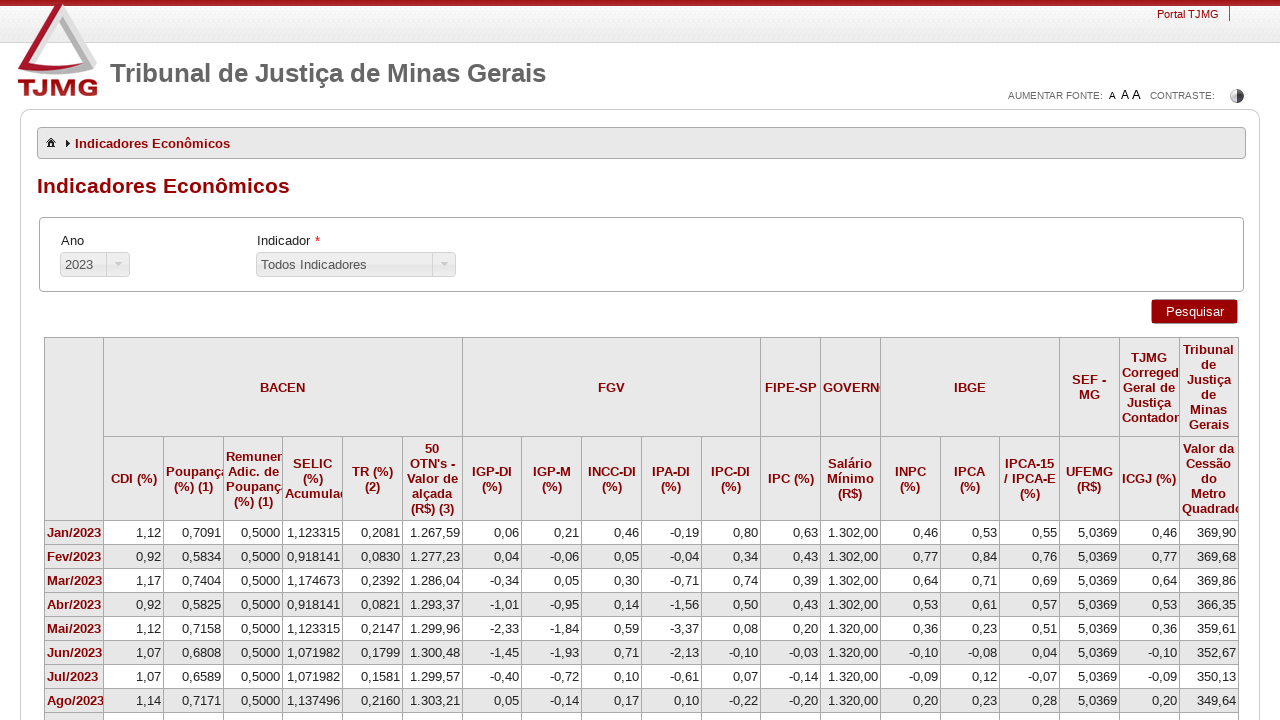